Tests A/B test opt-out functionality by visiting the split test page, adding an opt-out cookie, refreshing, and verifying the page shows "No A/B Test" heading.

Starting URL: http://the-internet.herokuapp.com/abtest

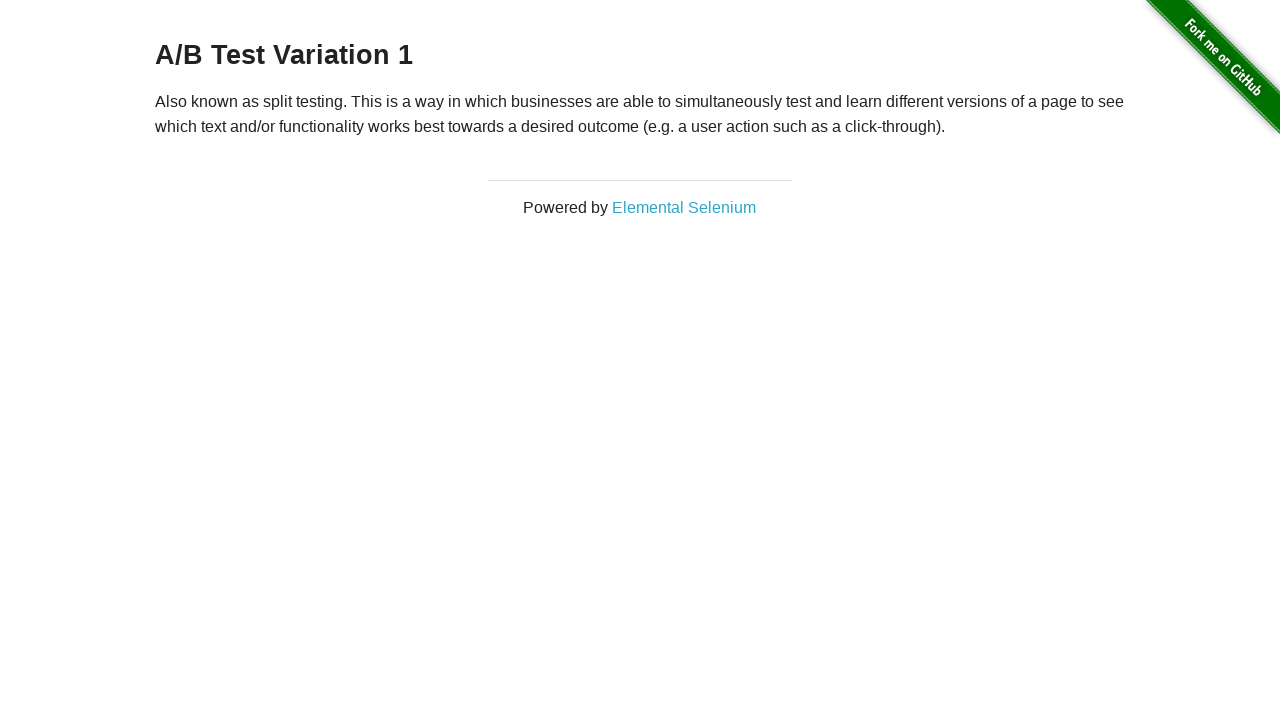

Navigated to A/B test page
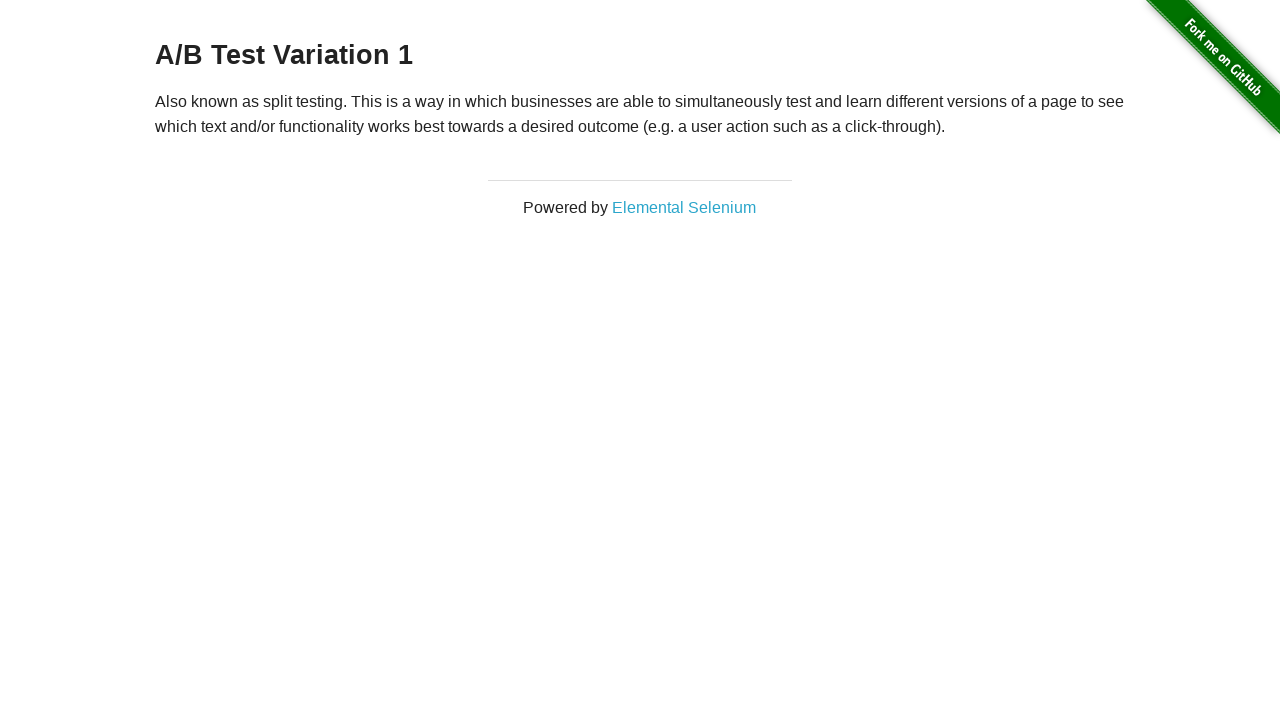

Located heading element
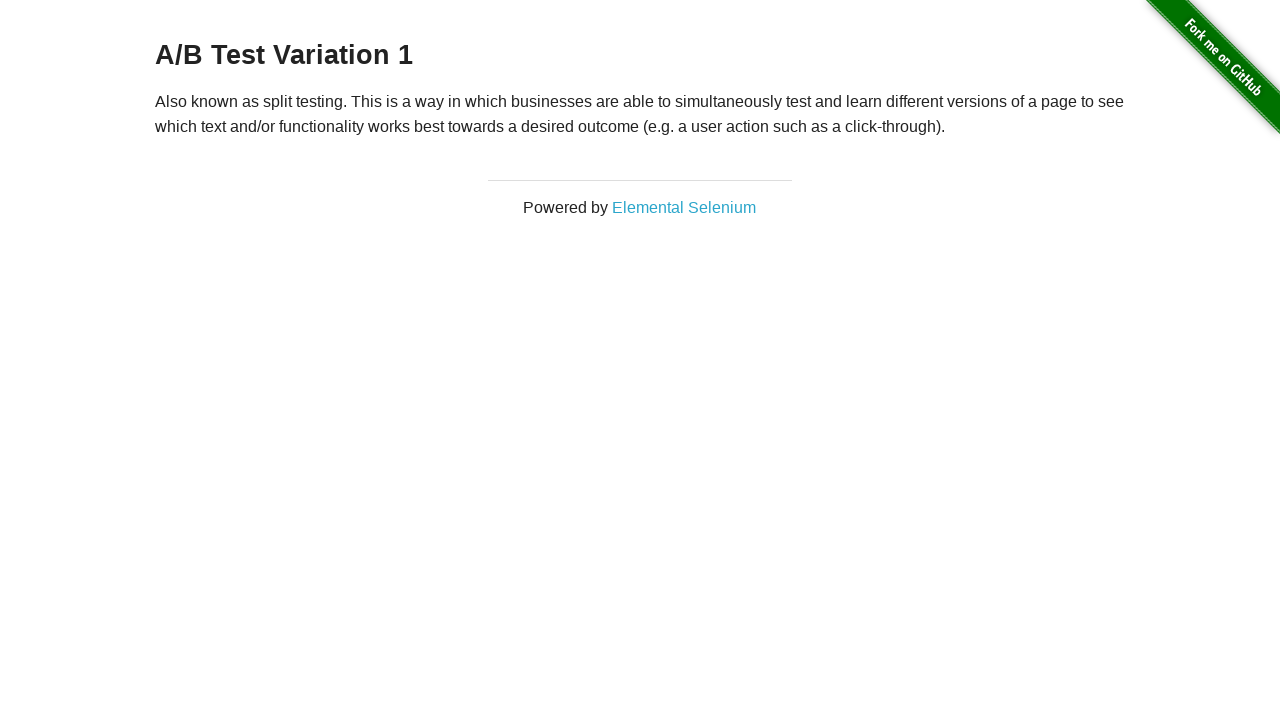

Retrieved heading text: 'A/B Test Variation 1'
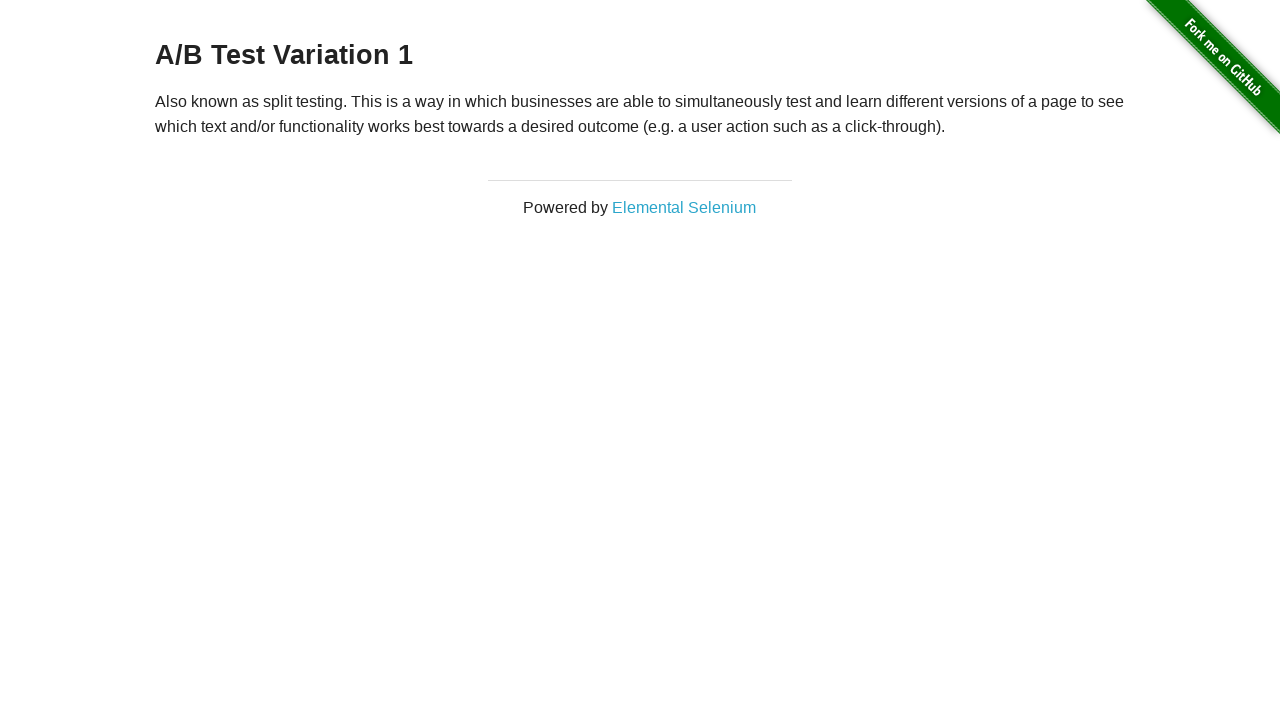

Added optimizelyOptOut cookie
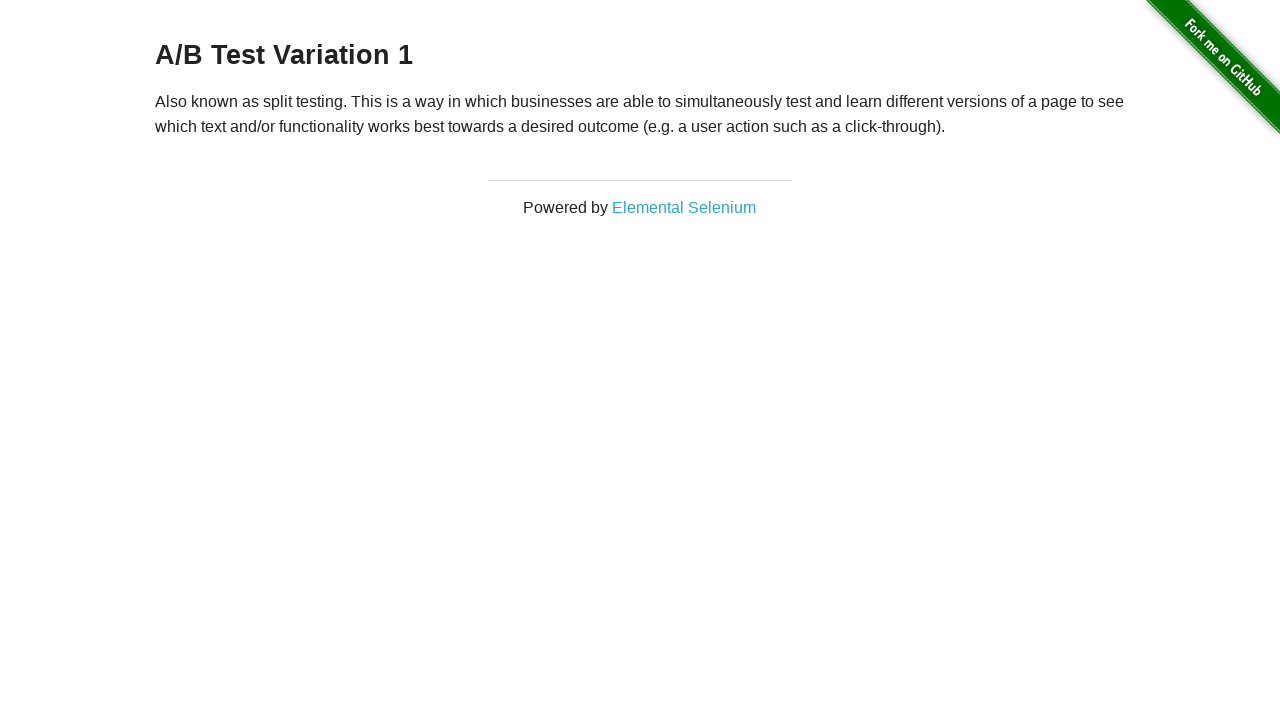

Reloaded page after adding opt-out cookie
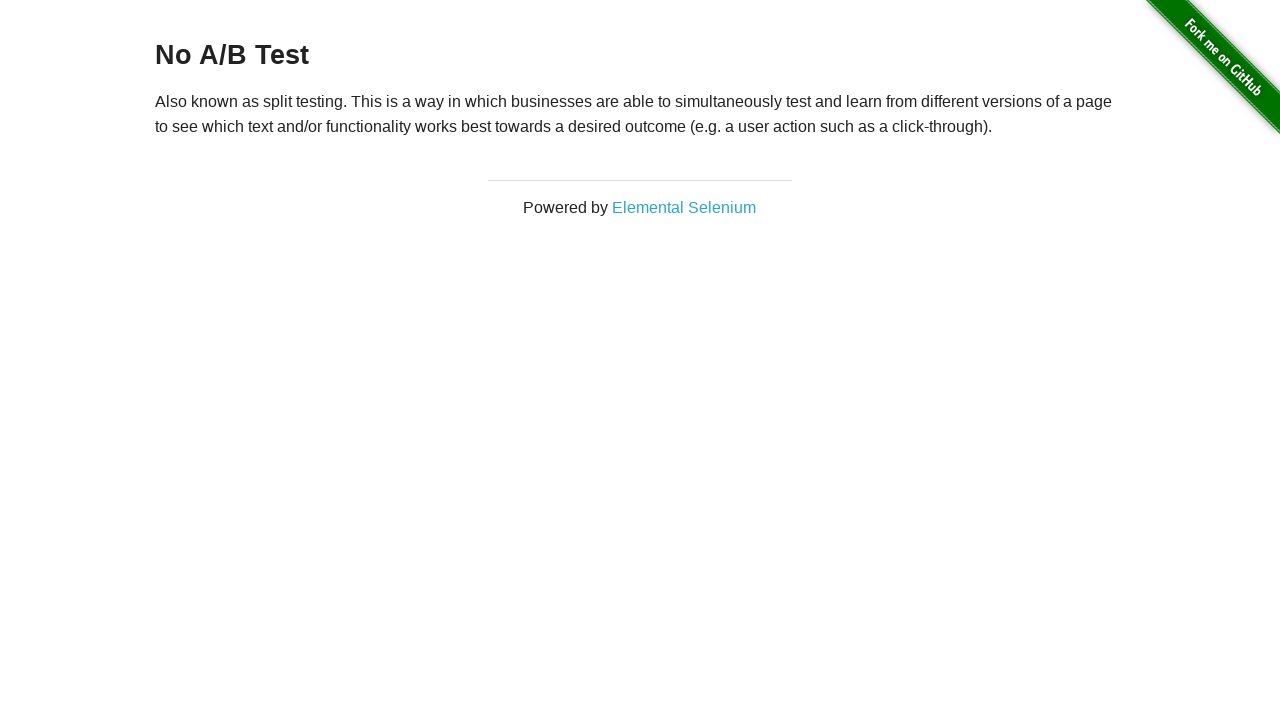

Waited for heading element to be visible
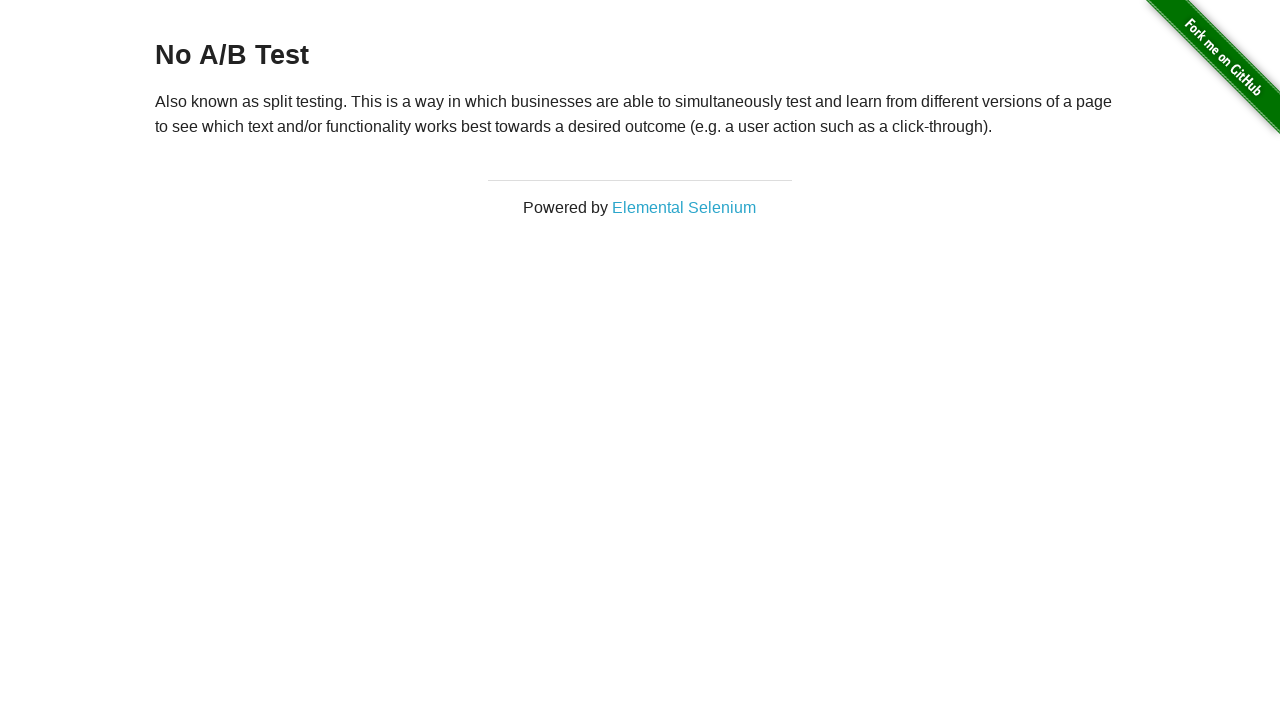

Verified heading shows 'No A/B Test' - opt-out successful
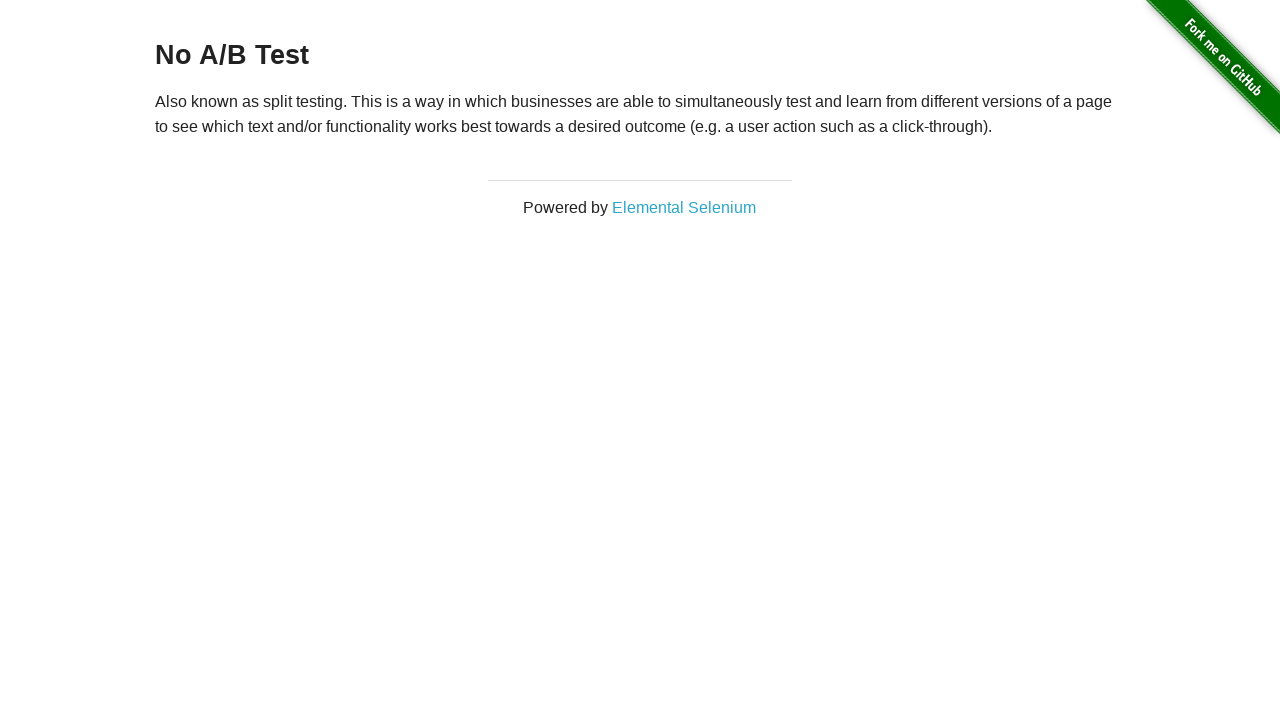

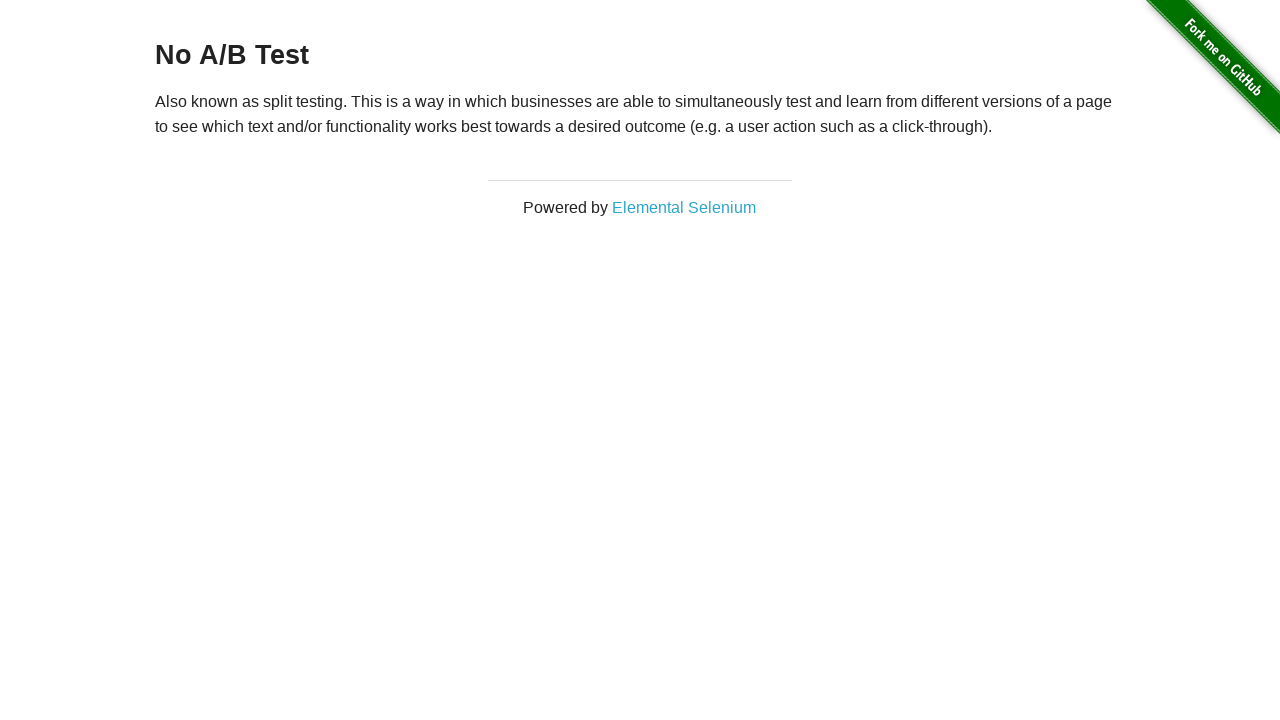